Tests removing a todo item by clicking the delete (x) button and verifying the item is no longer visible

Starting URL: https://demo.playwright.dev/todomvc

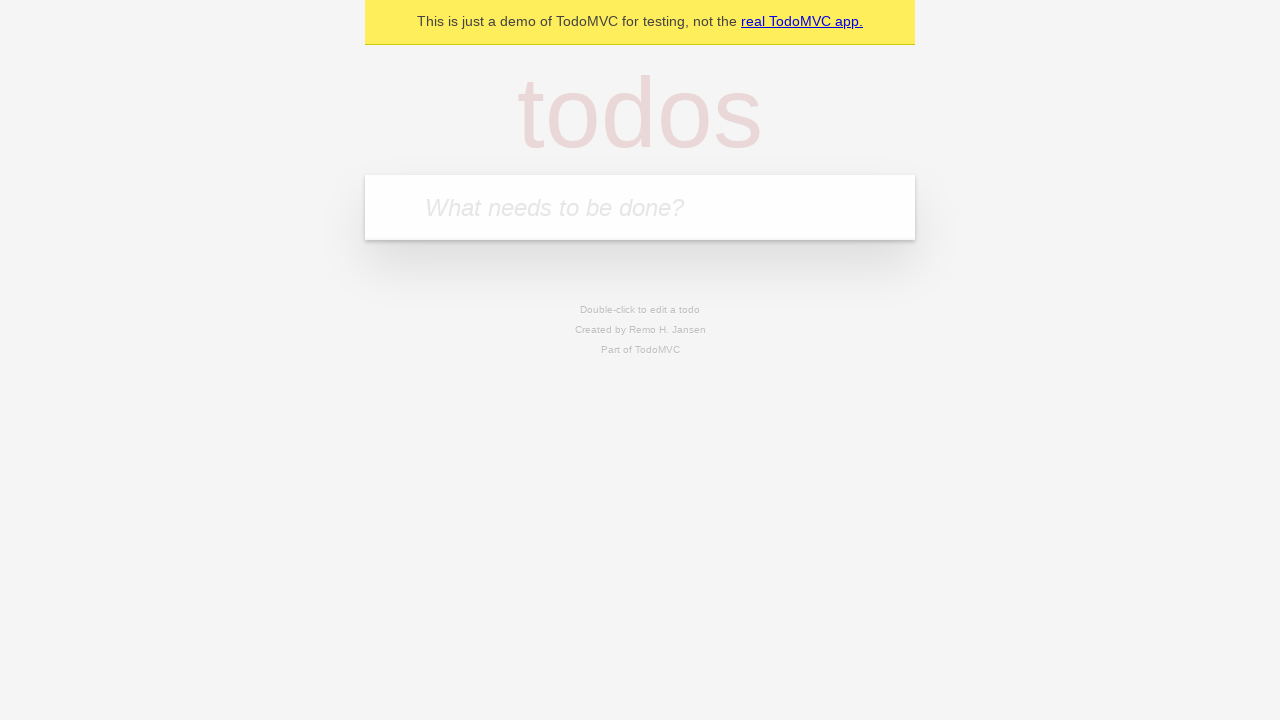

Filled new todo input with 'Hello' on input.new-todo
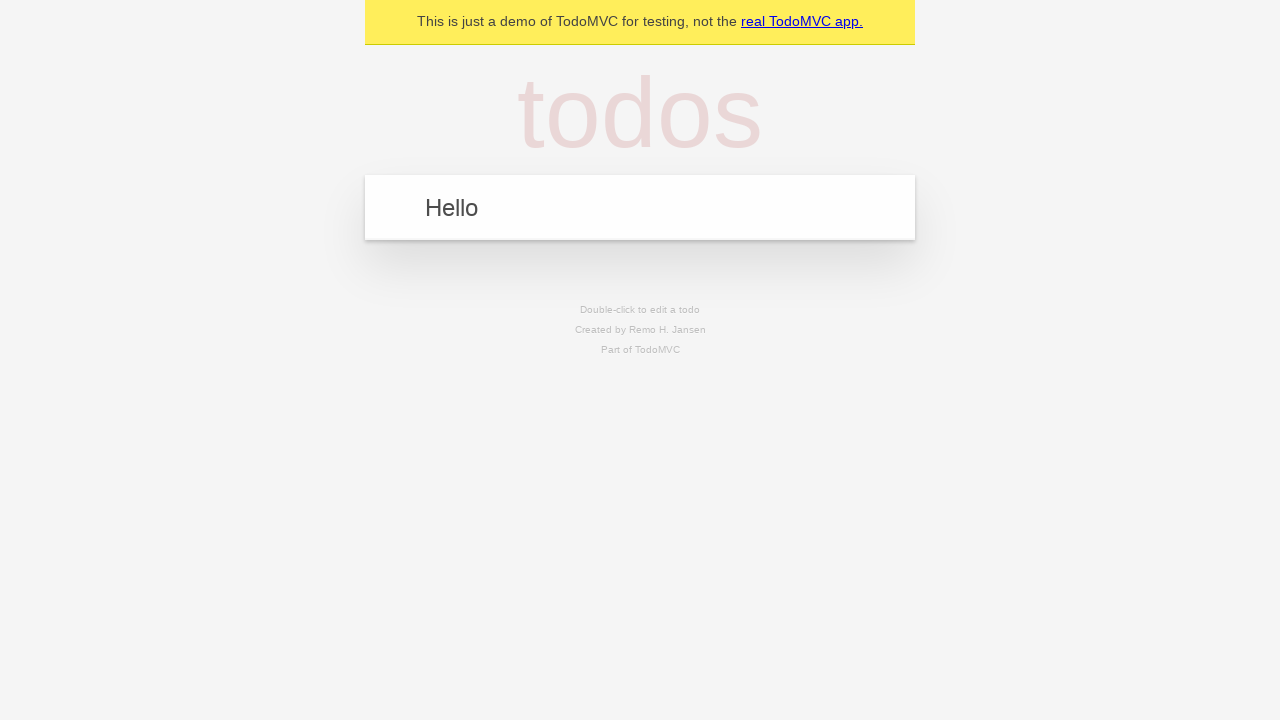

Pressed Enter to create the todo item on input.new-todo
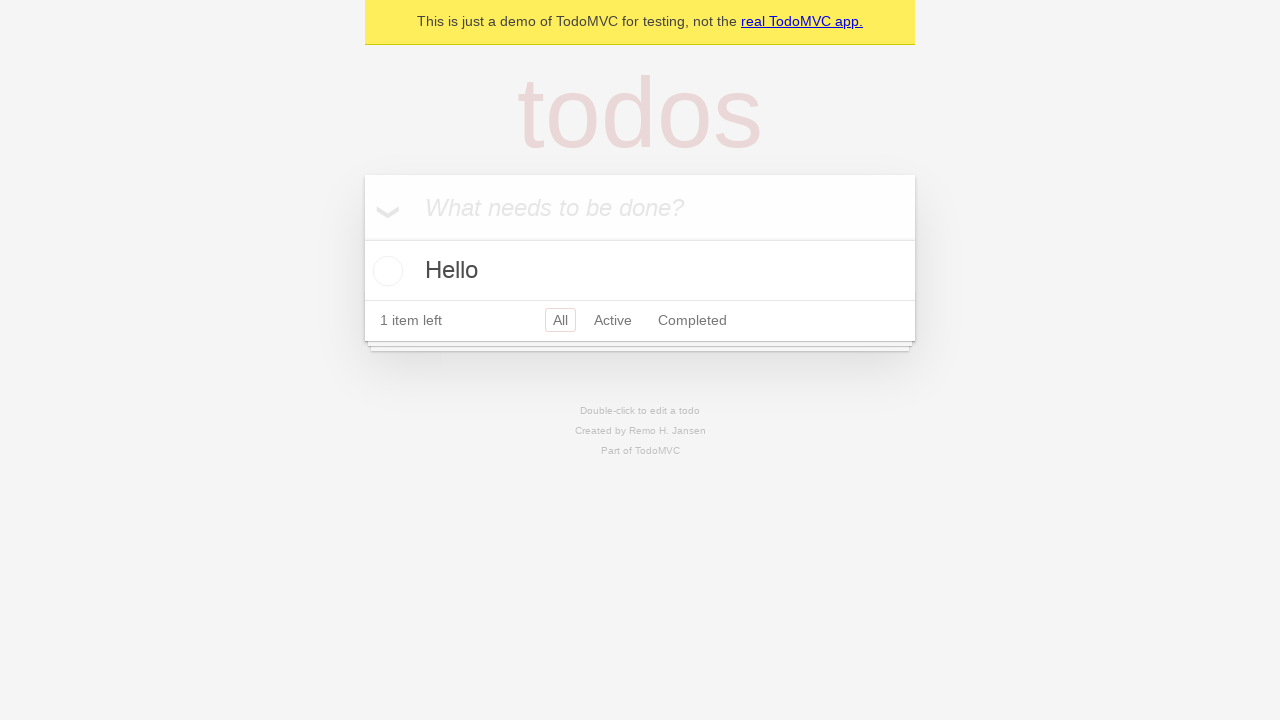

Hovered over todo item to reveal delete button at (640, 271) on li[data-testid='todo-item']
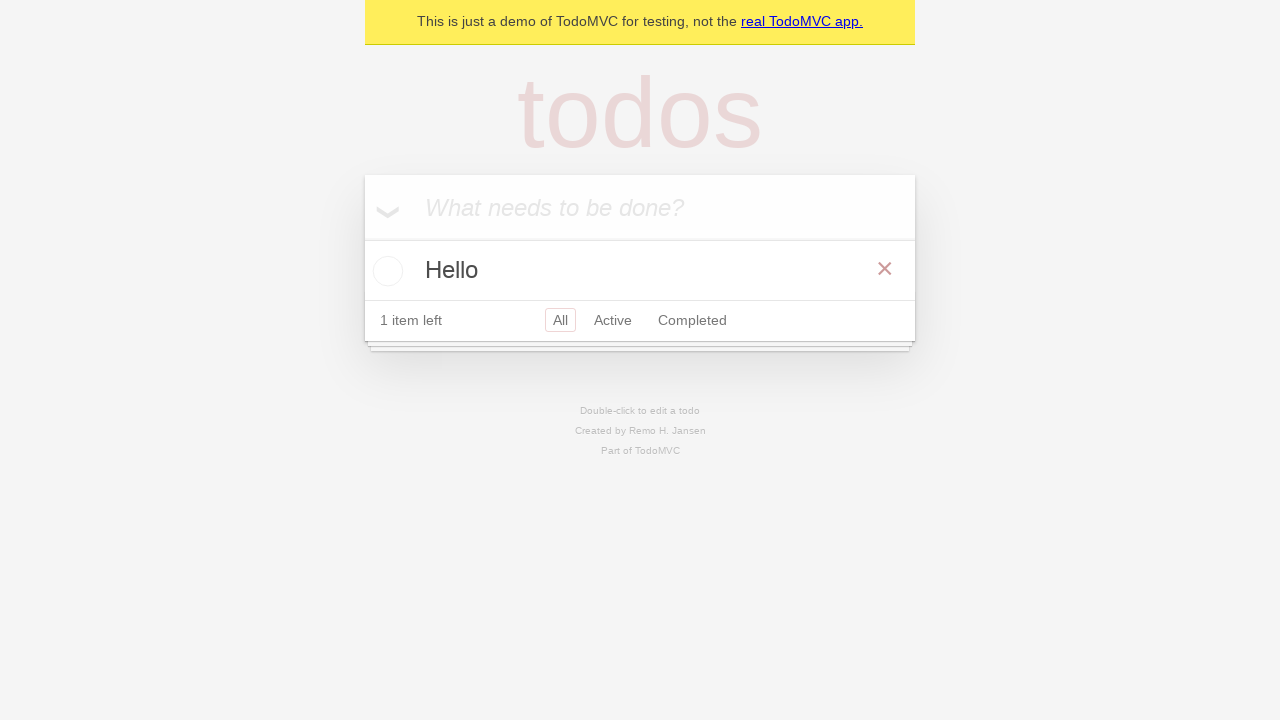

Clicked delete (x) button to remove item at (885, 269) on button.destroy
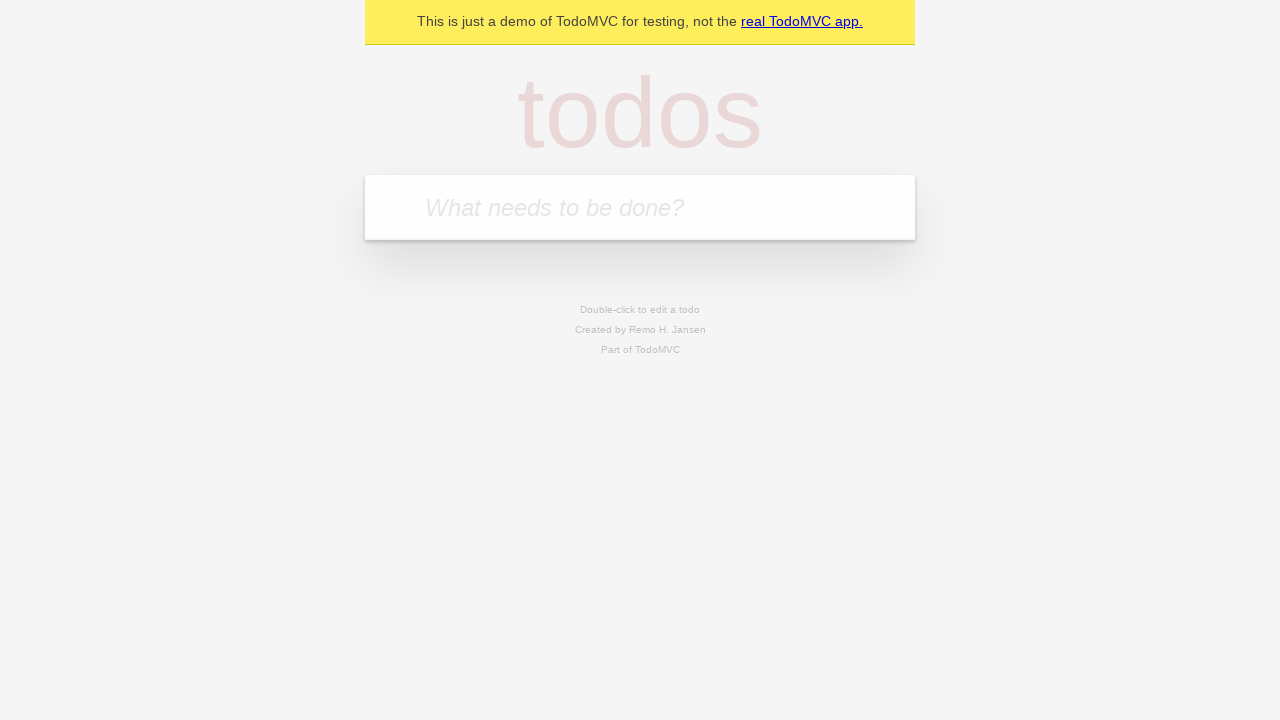

Verified todo item is no longer visible
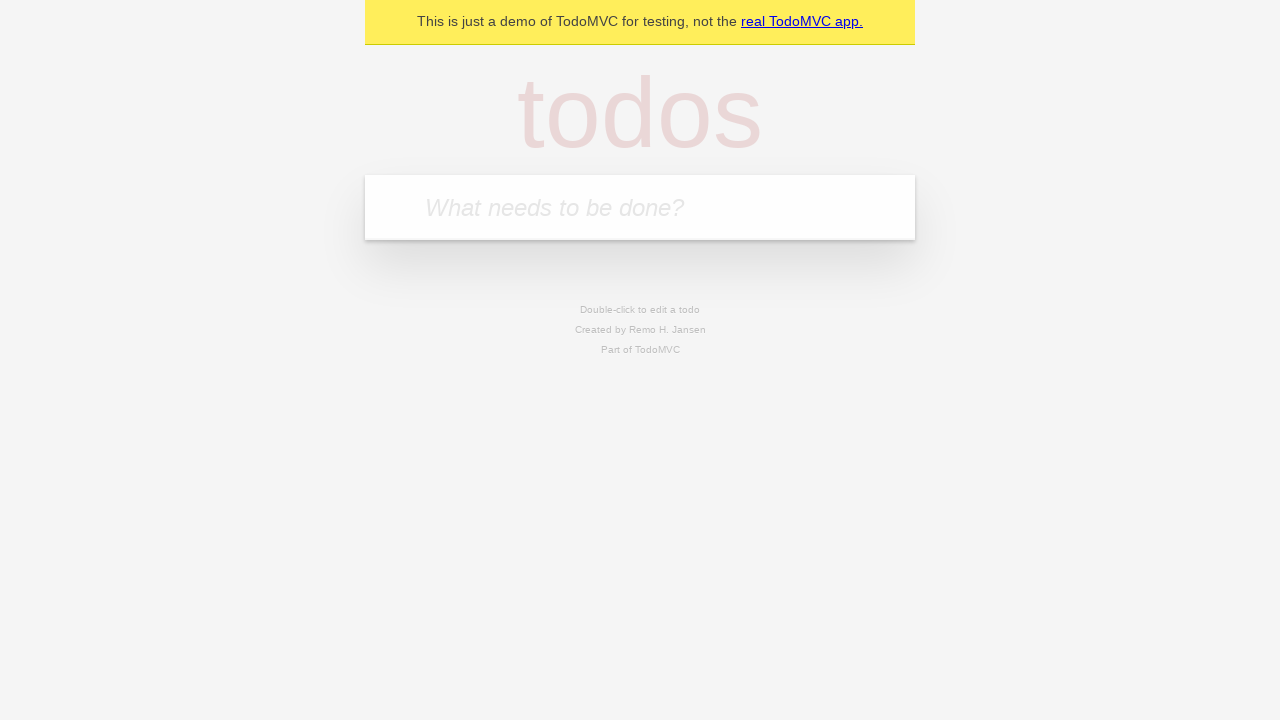

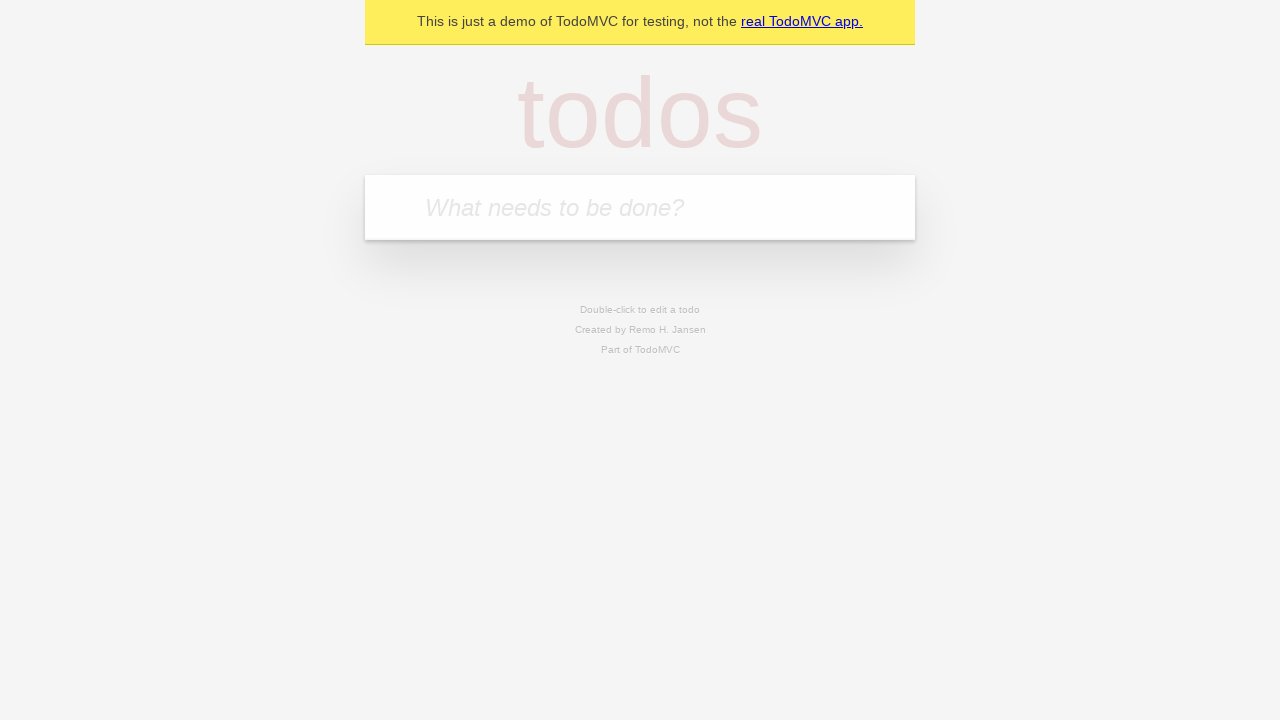